Tests dynamic controls with explicit waits by clicking Remove button to make an element disappear, then clicking Add button to make it reappear, verifying the status messages

Starting URL: https://the-internet.herokuapp.com/dynamic_controls

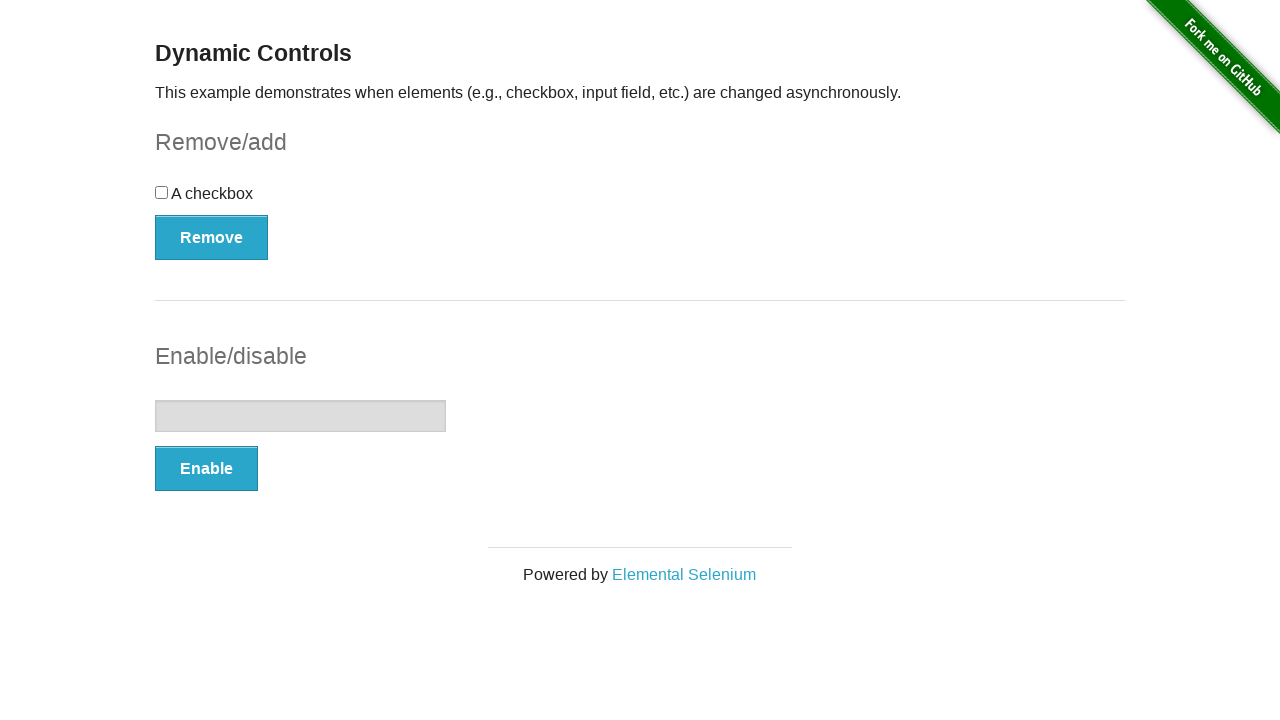

Clicked Remove button to make element disappear at (212, 237) on button:has-text('Remove')
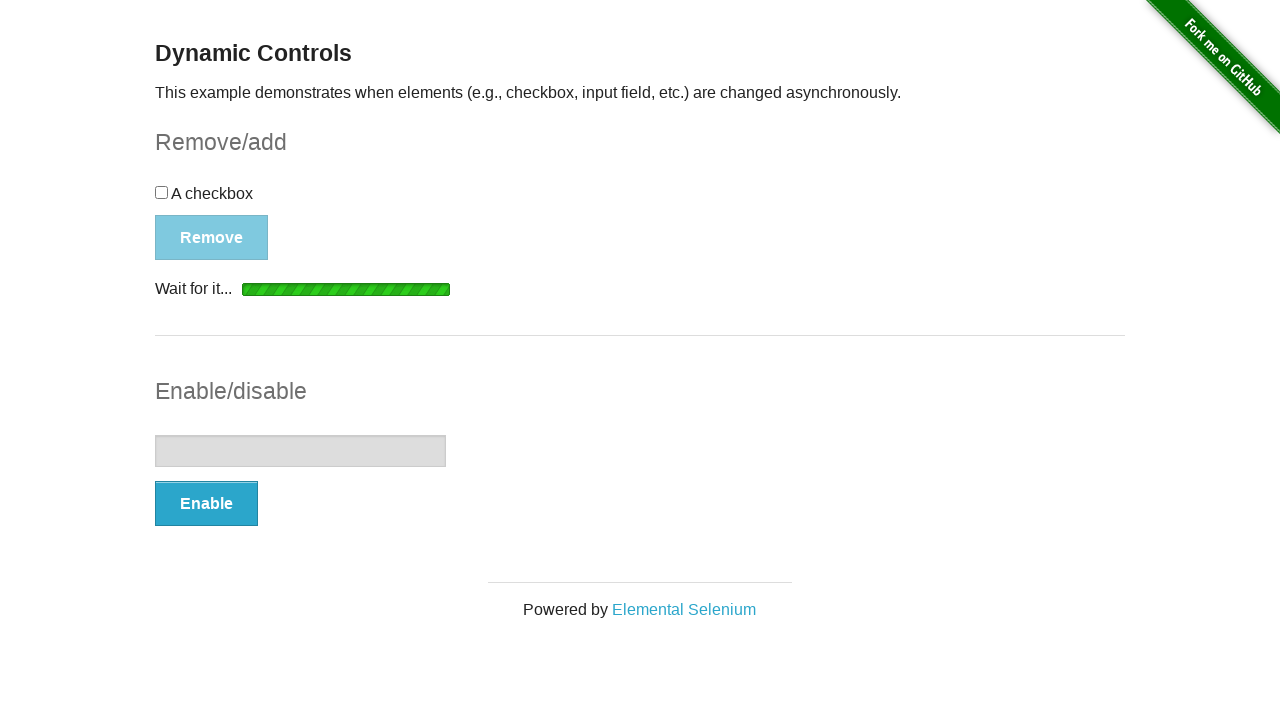

Verified 'It's gone!' message appeared after removing element
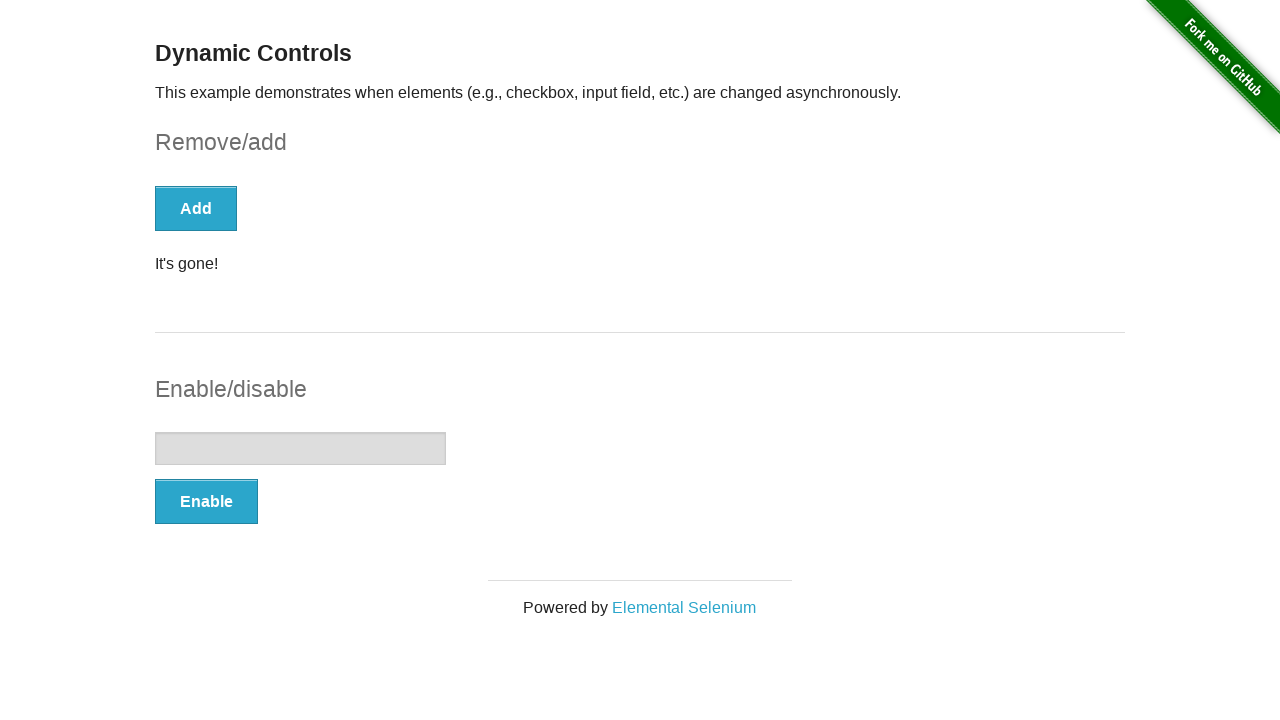

Clicked Add button to restore element at (196, 208) on button:has-text('Add')
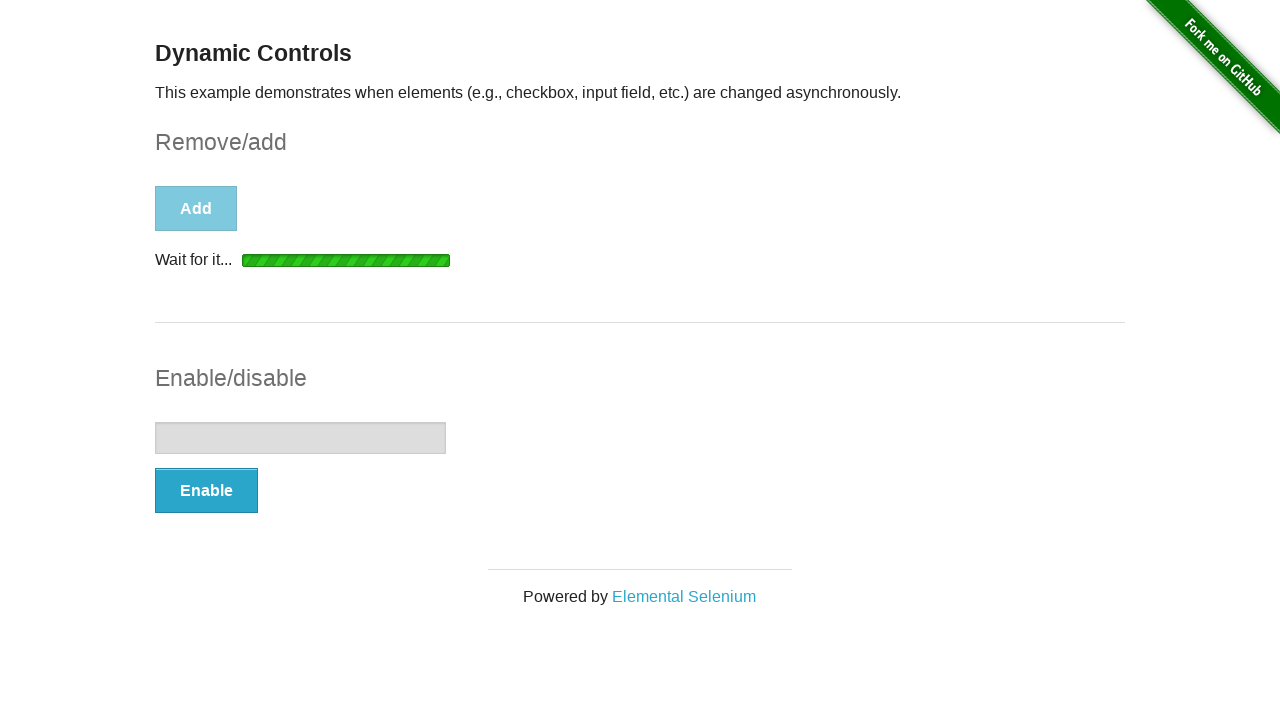

Verified 'It's back!' message appeared after adding element back
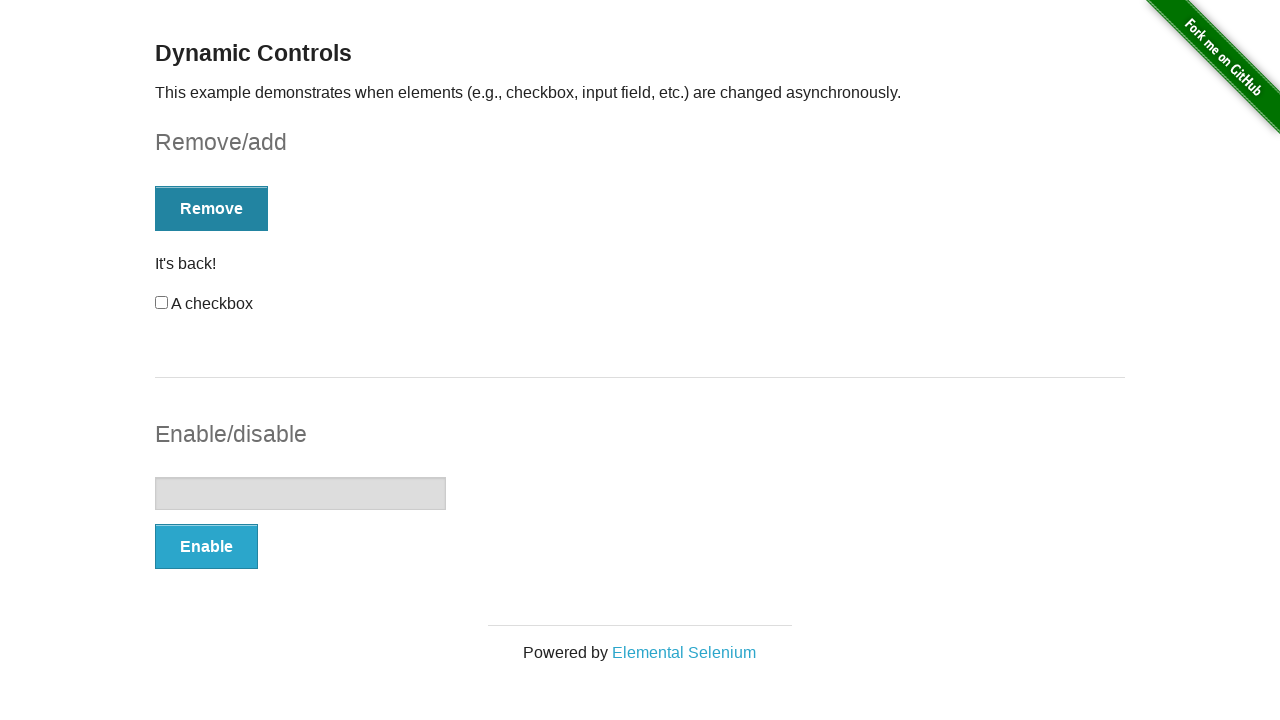

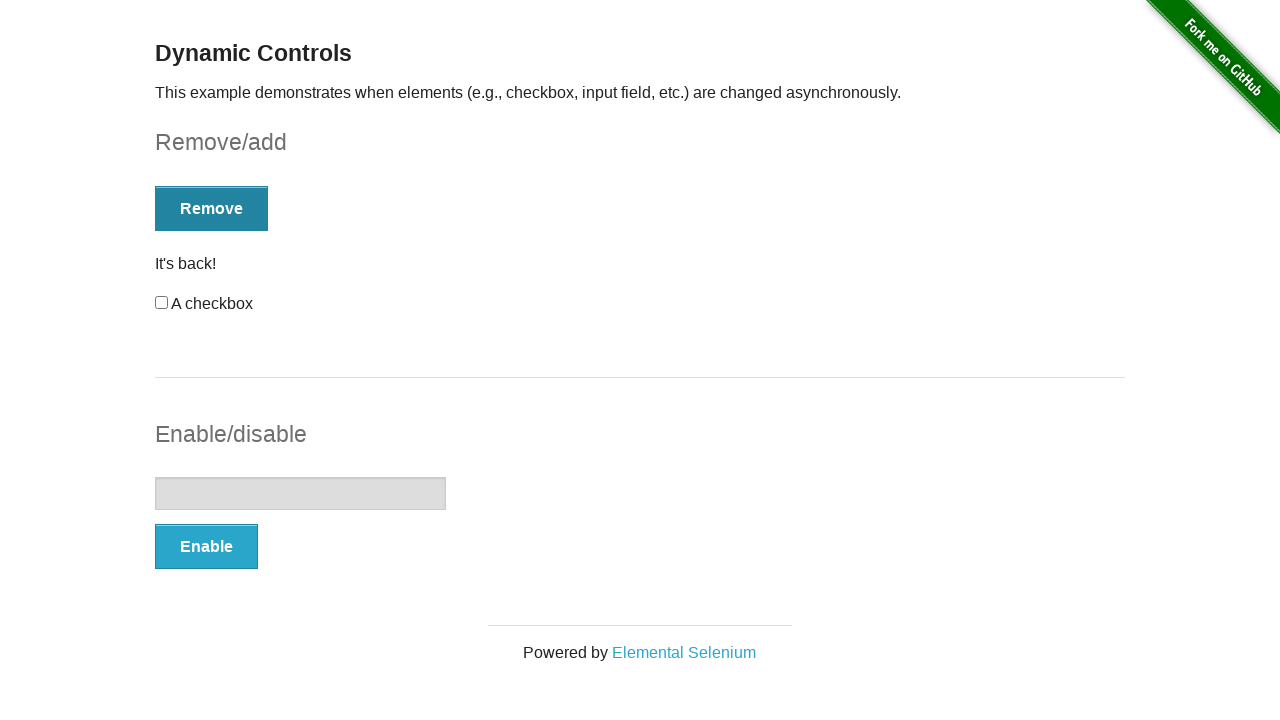